Tests that the Clear completed button is displayed with correct text

Starting URL: https://demo.playwright.dev/todomvc

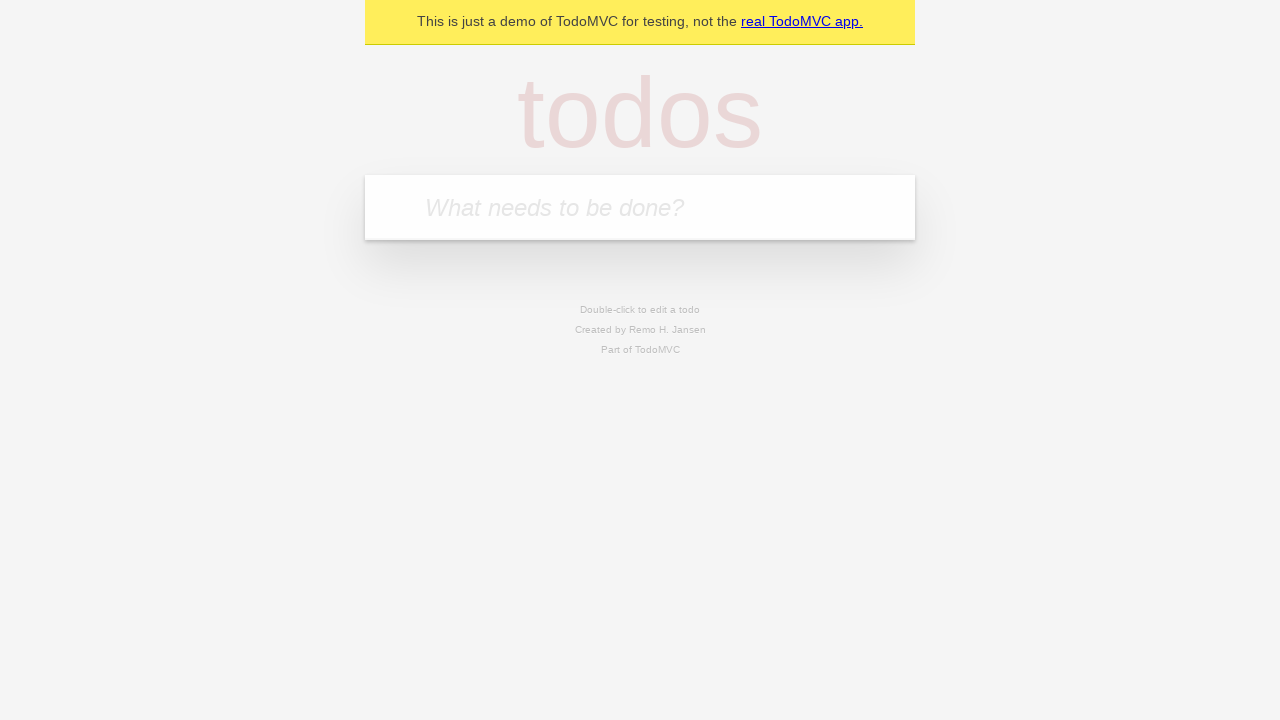

Filled todo input with 'buy some cheese' on internal:attr=[placeholder="What needs to be done?"i]
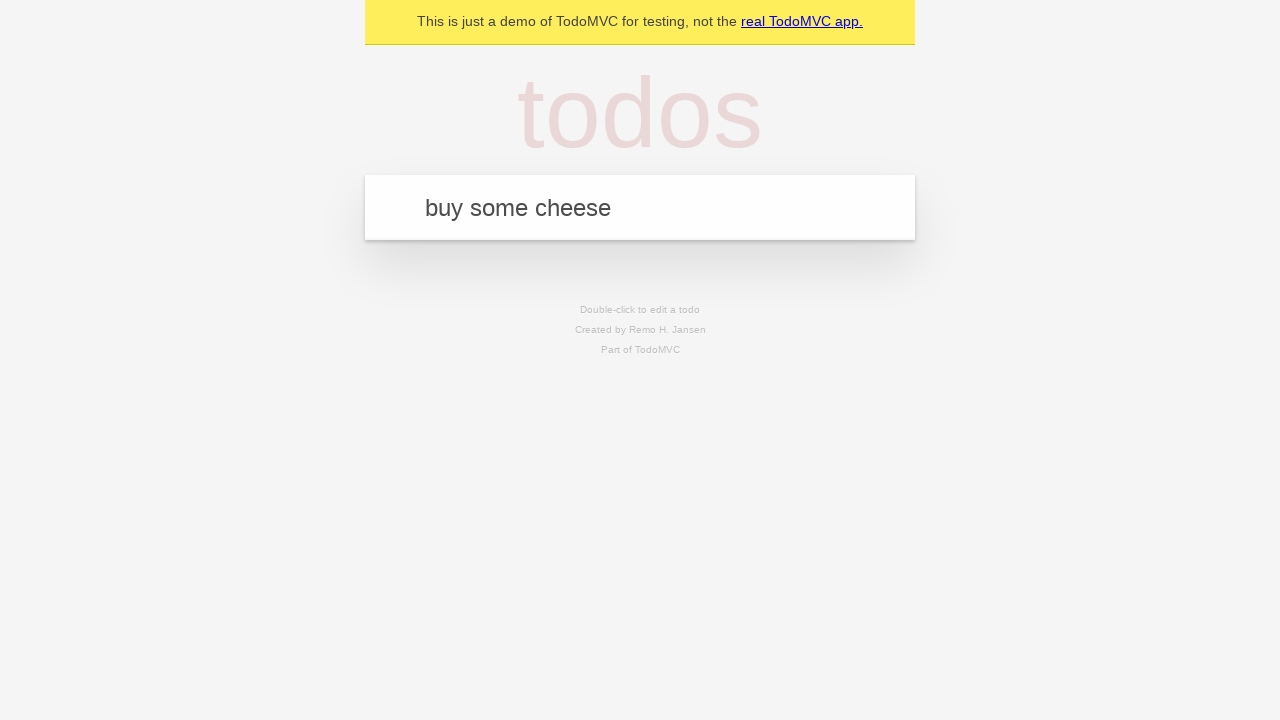

Pressed Enter to add first todo on internal:attr=[placeholder="What needs to be done?"i]
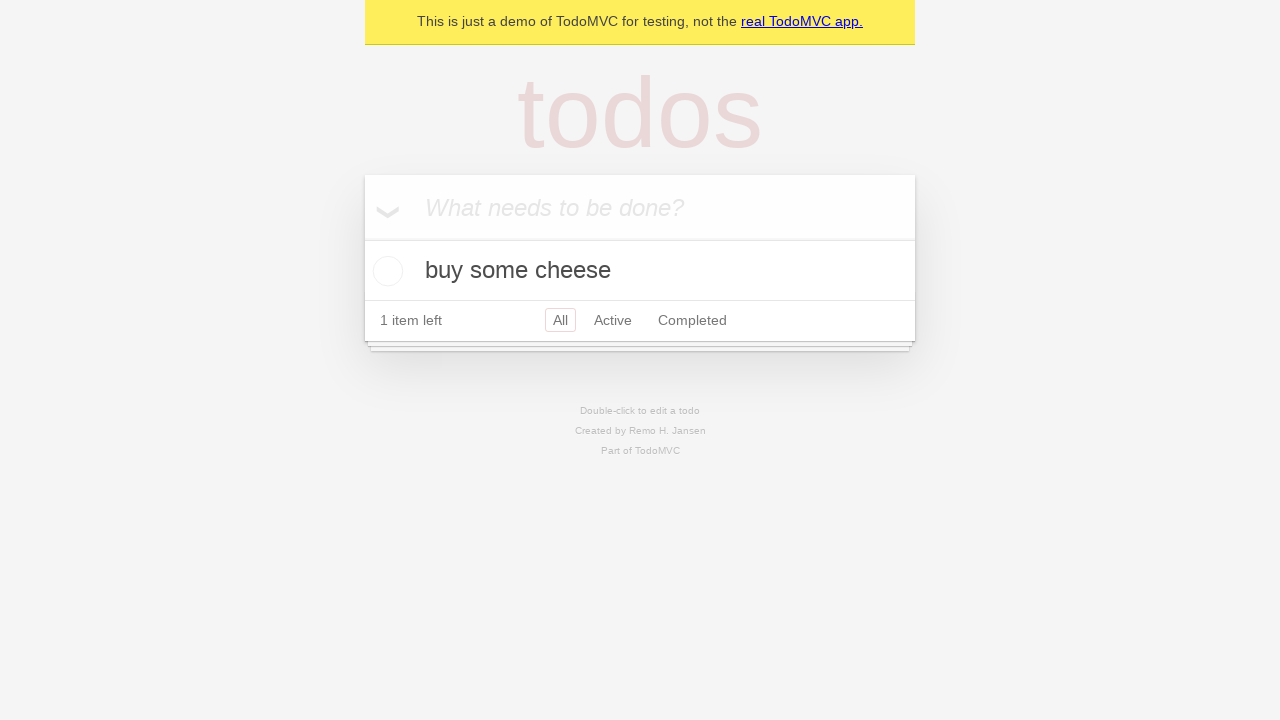

Filled todo input with 'feed the cat' on internal:attr=[placeholder="What needs to be done?"i]
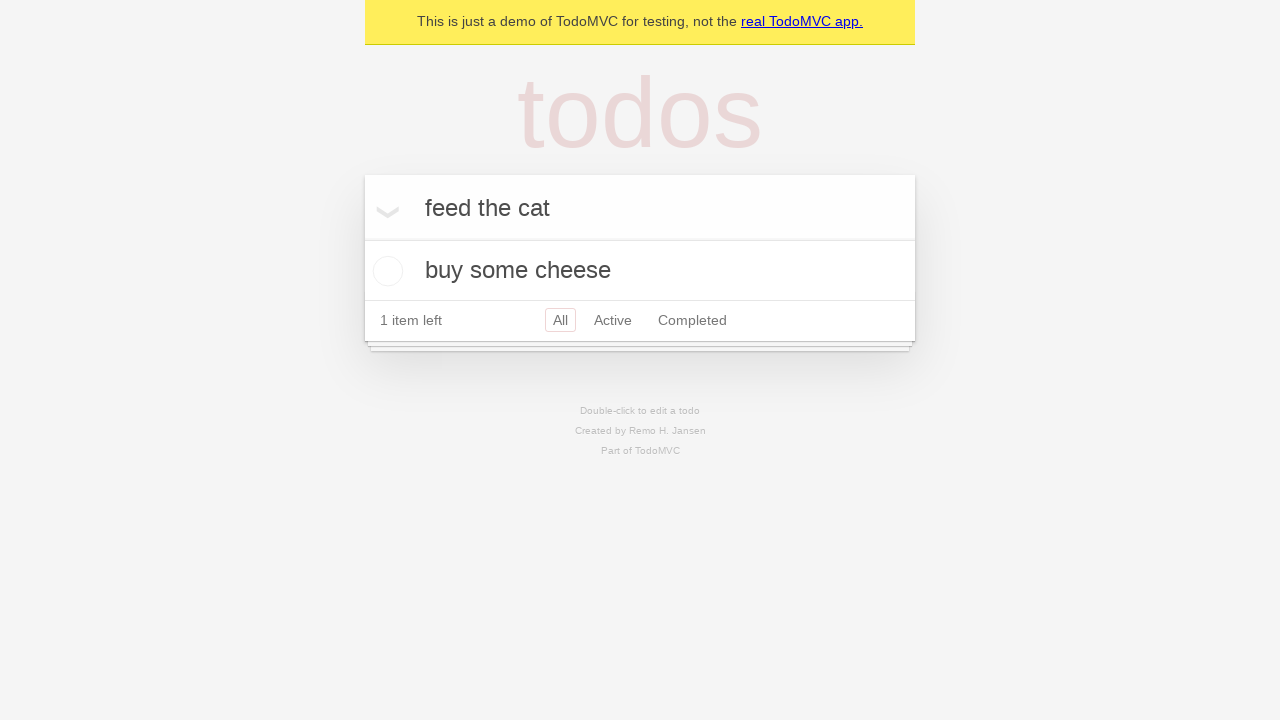

Pressed Enter to add second todo on internal:attr=[placeholder="What needs to be done?"i]
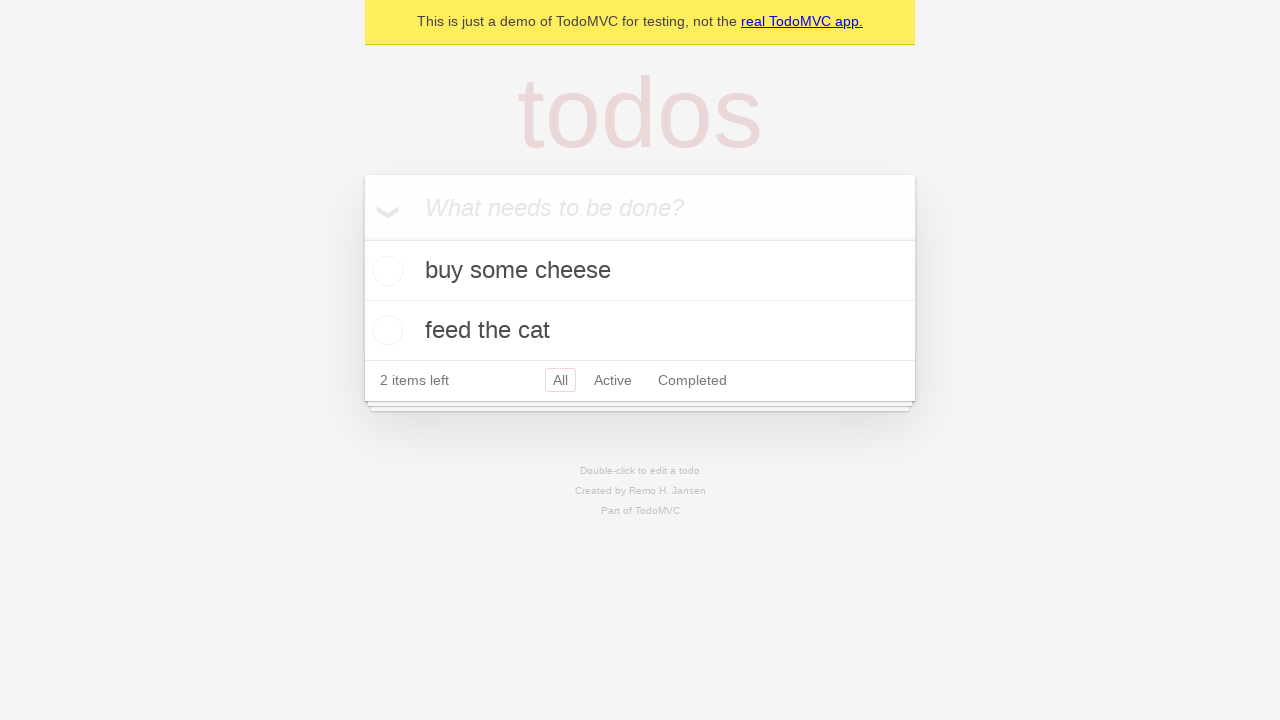

Filled todo input with 'book a doctors appointment' on internal:attr=[placeholder="What needs to be done?"i]
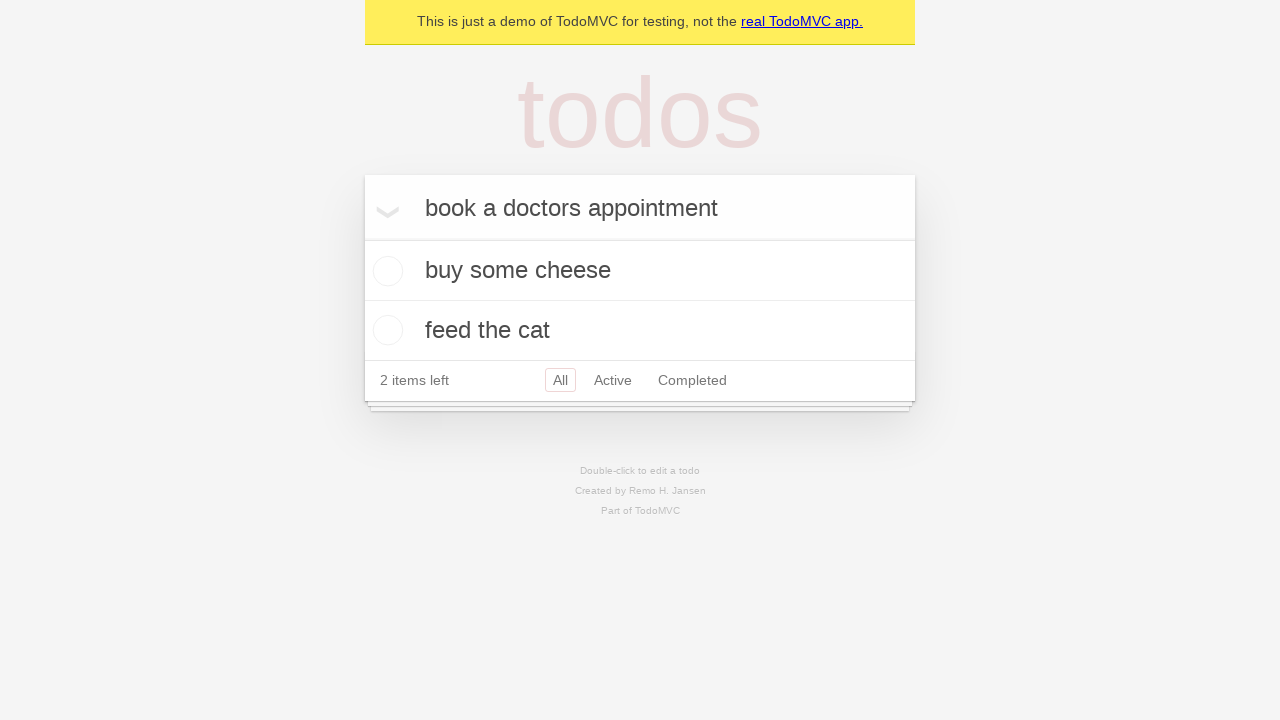

Pressed Enter to add third todo on internal:attr=[placeholder="What needs to be done?"i]
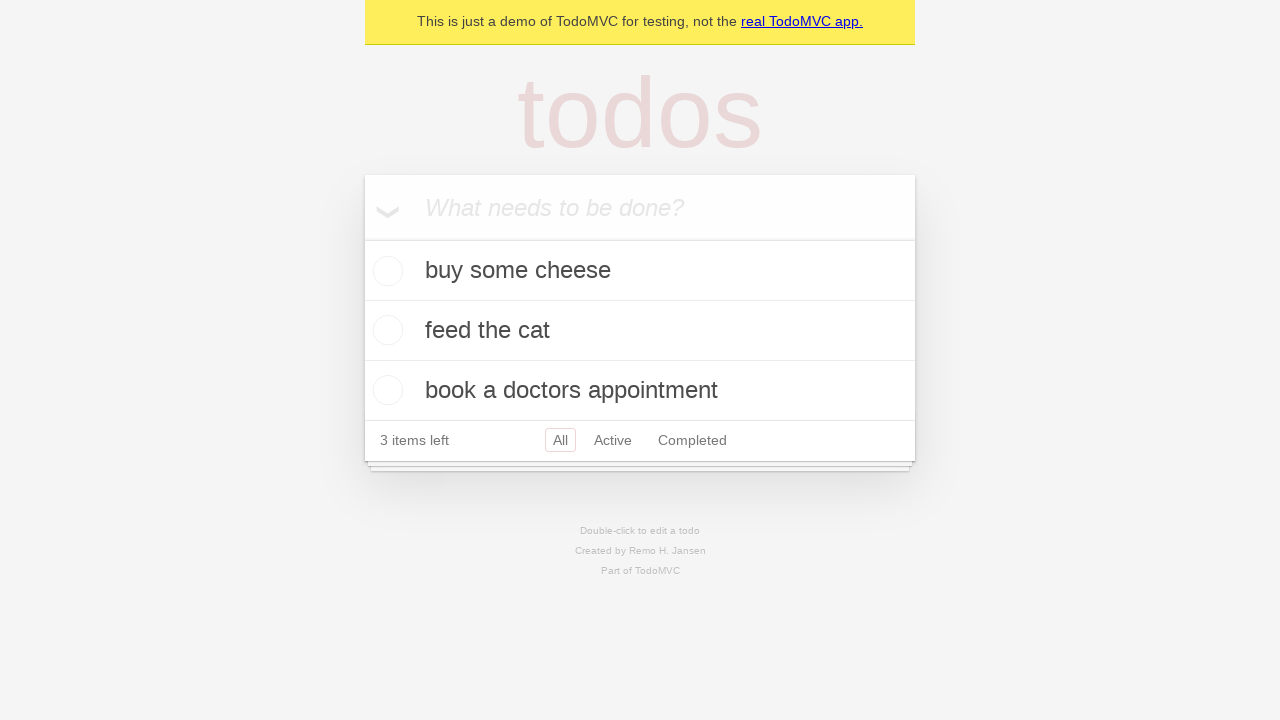

Checked the first todo item at (385, 271) on .todo-list li .toggle >> nth=0
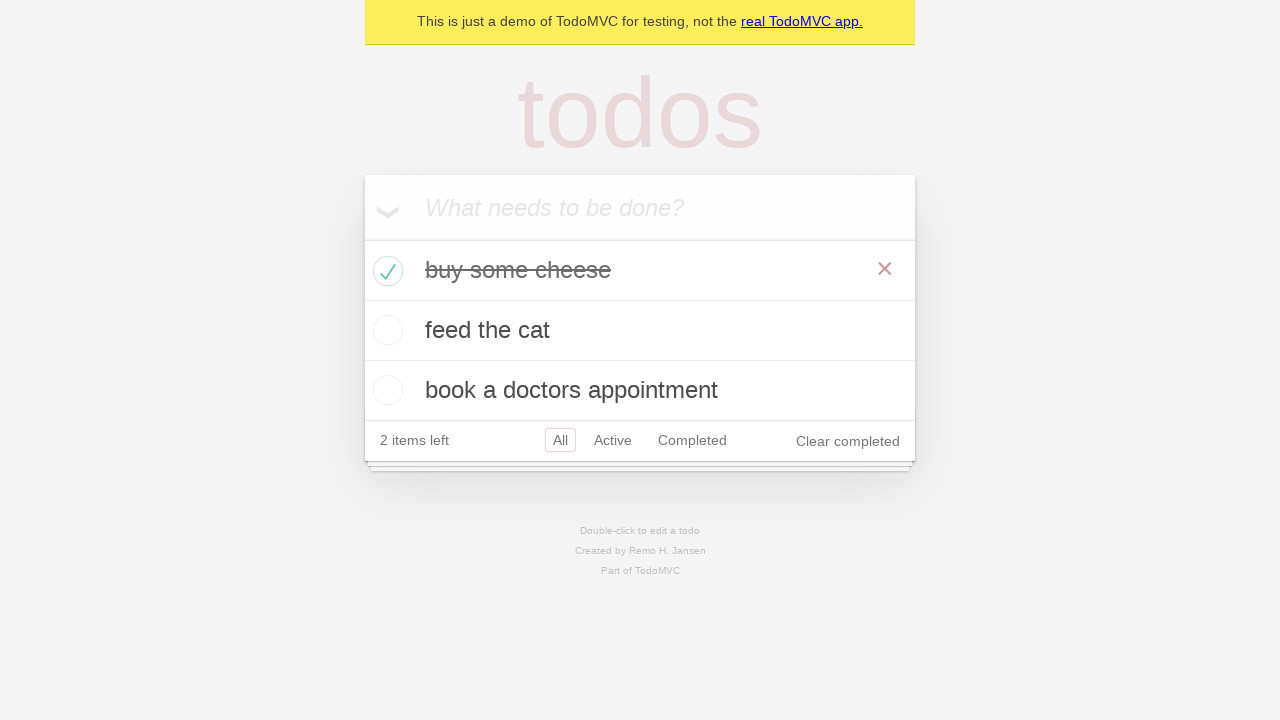

Clear completed button appeared with correct text
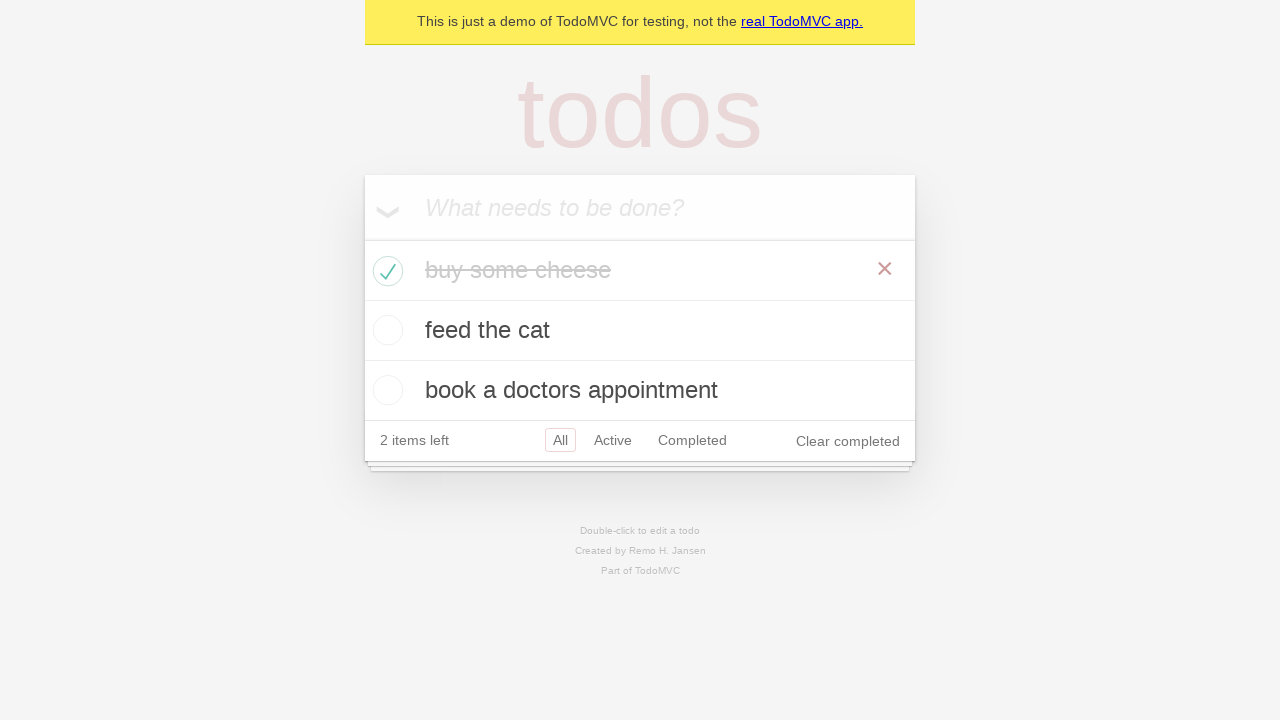

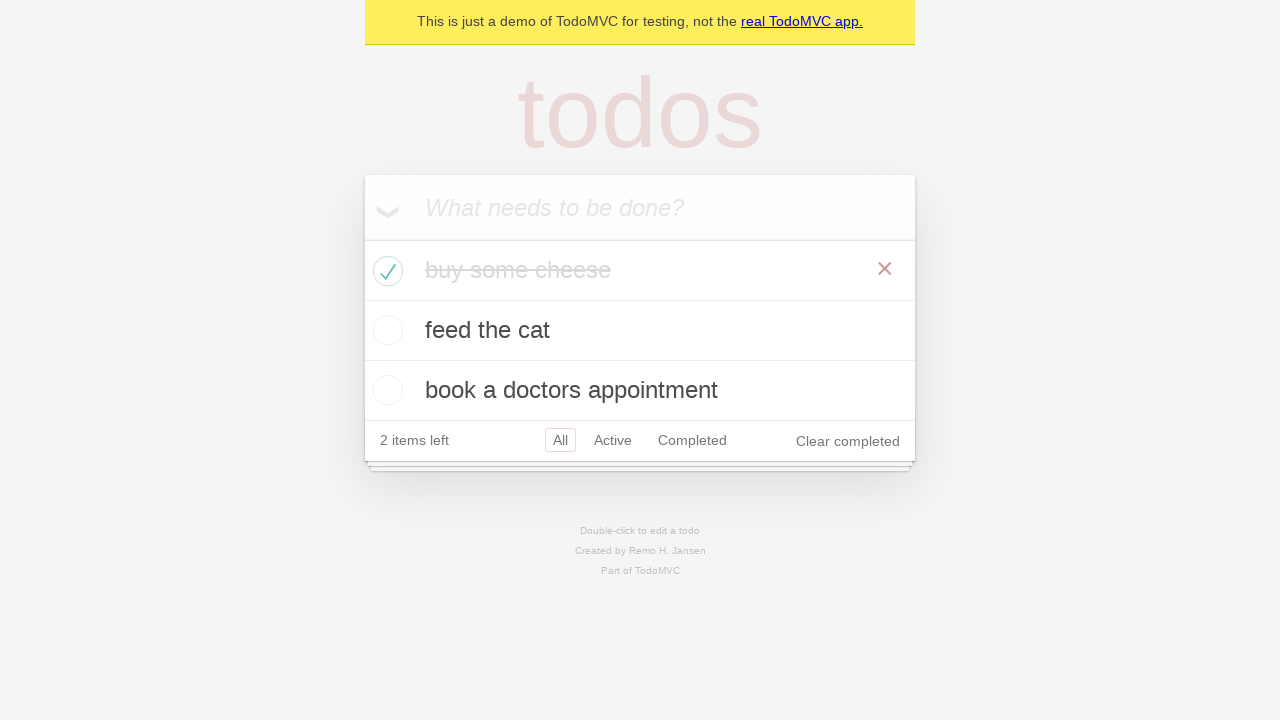